Tests keyboard navigation and clipboard operations on a basic HTML form by copying h1 text, pasting it into the username field using Tab navigation and Ctrl+V, pressing Enter, then scrolling the page up and down.

Starting URL: https://testpages.eviltester.com/styled/basic-html-form-test.html

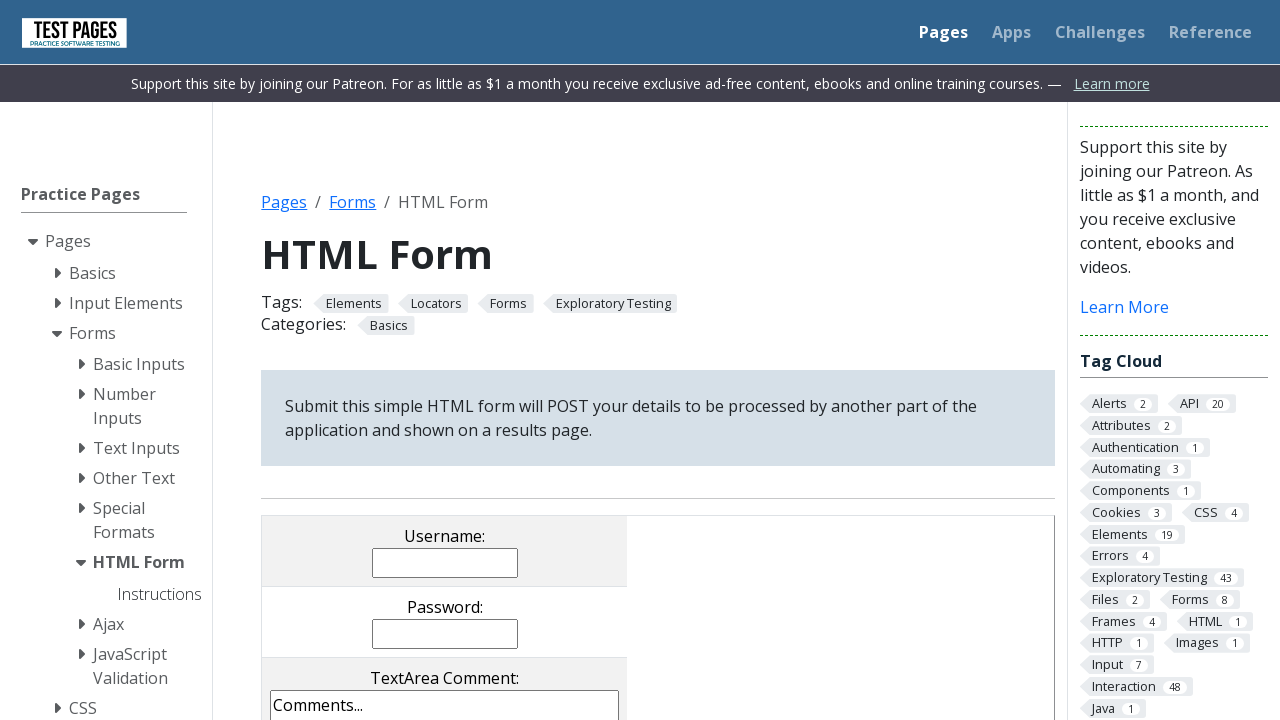

Retrieved h1 element text content
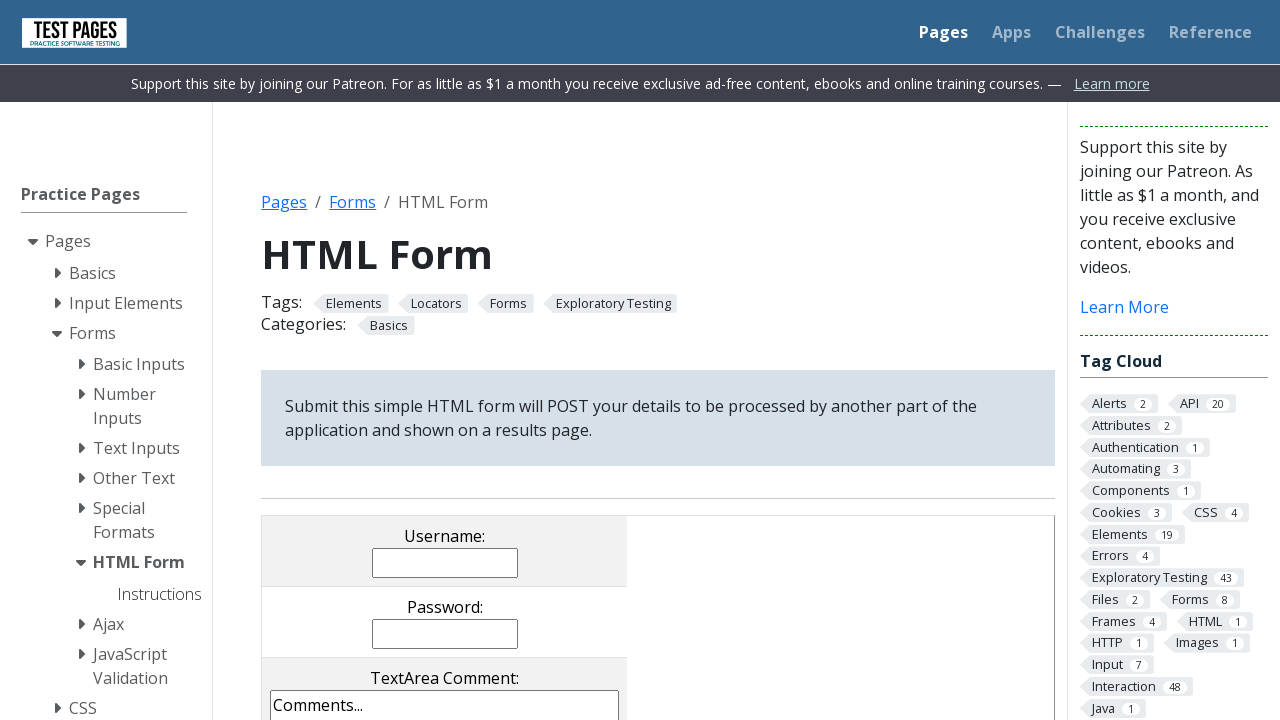

Pressed Tab key (1st navigation)
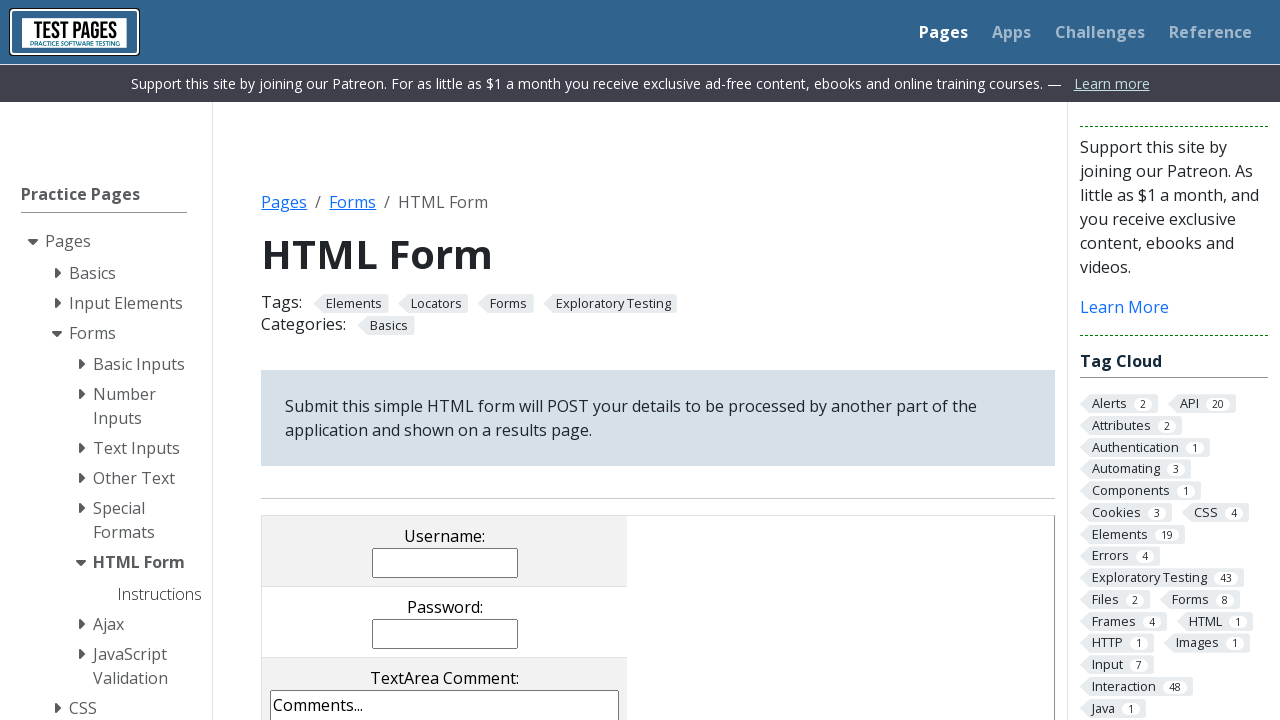

Pressed Tab key (2nd navigation)
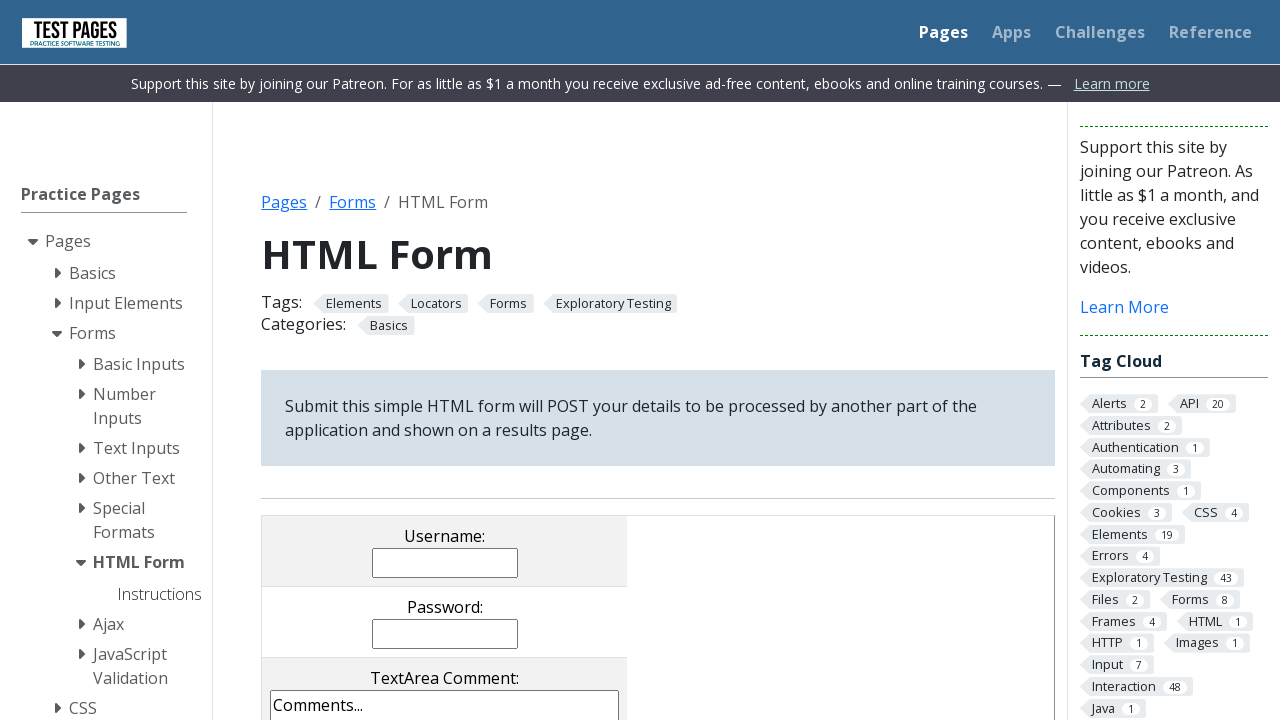

Pressed Tab key (3rd navigation) - focused on username field
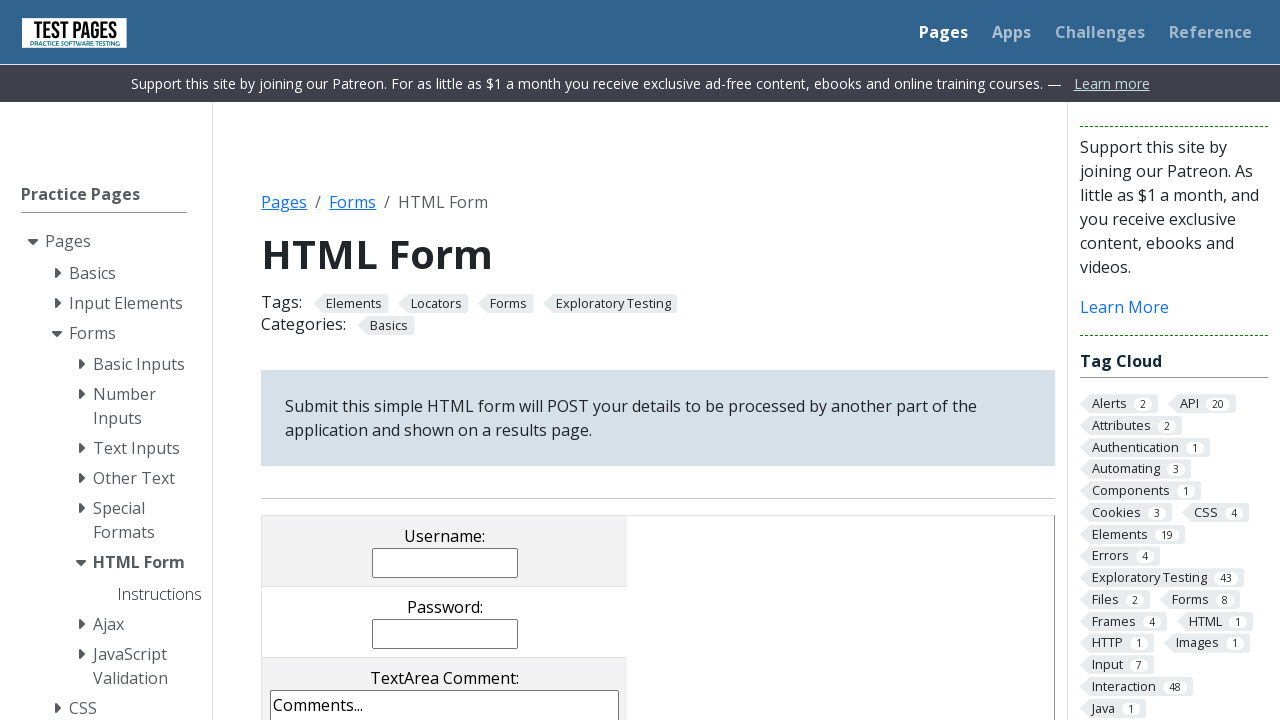

Typed h1 text into username field: 'HTML Form'
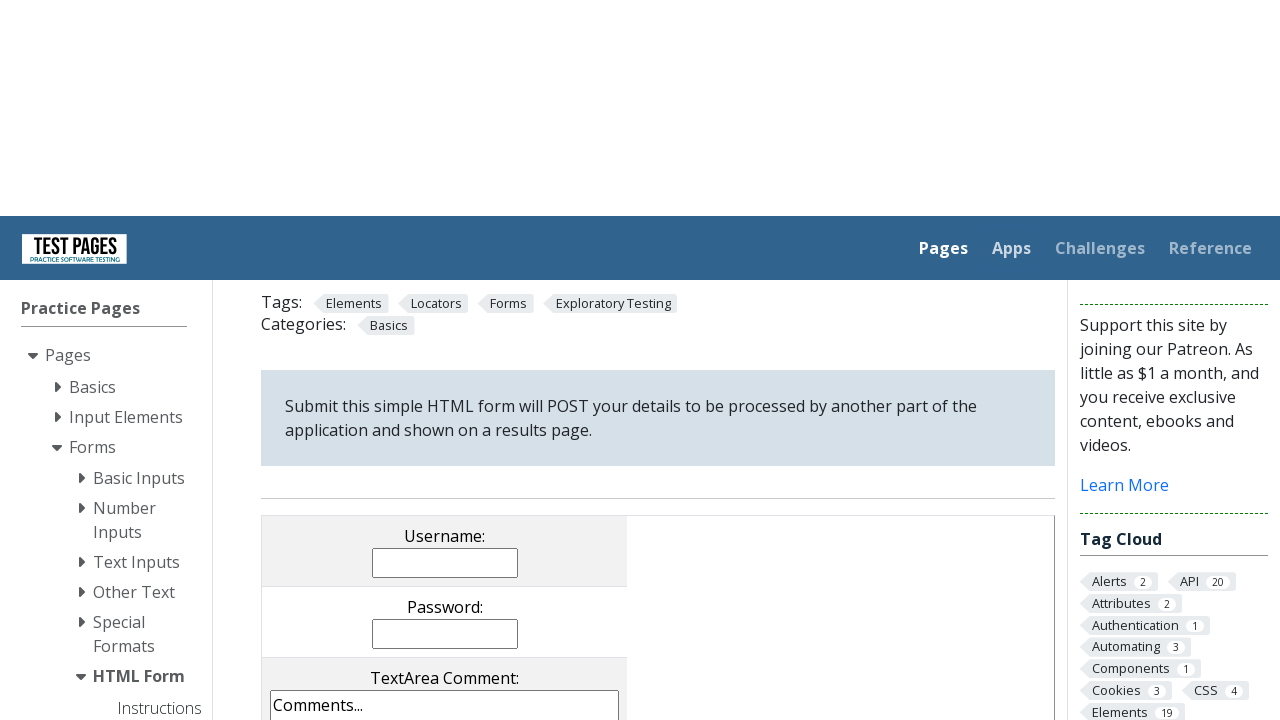

Pressed Enter to submit the form
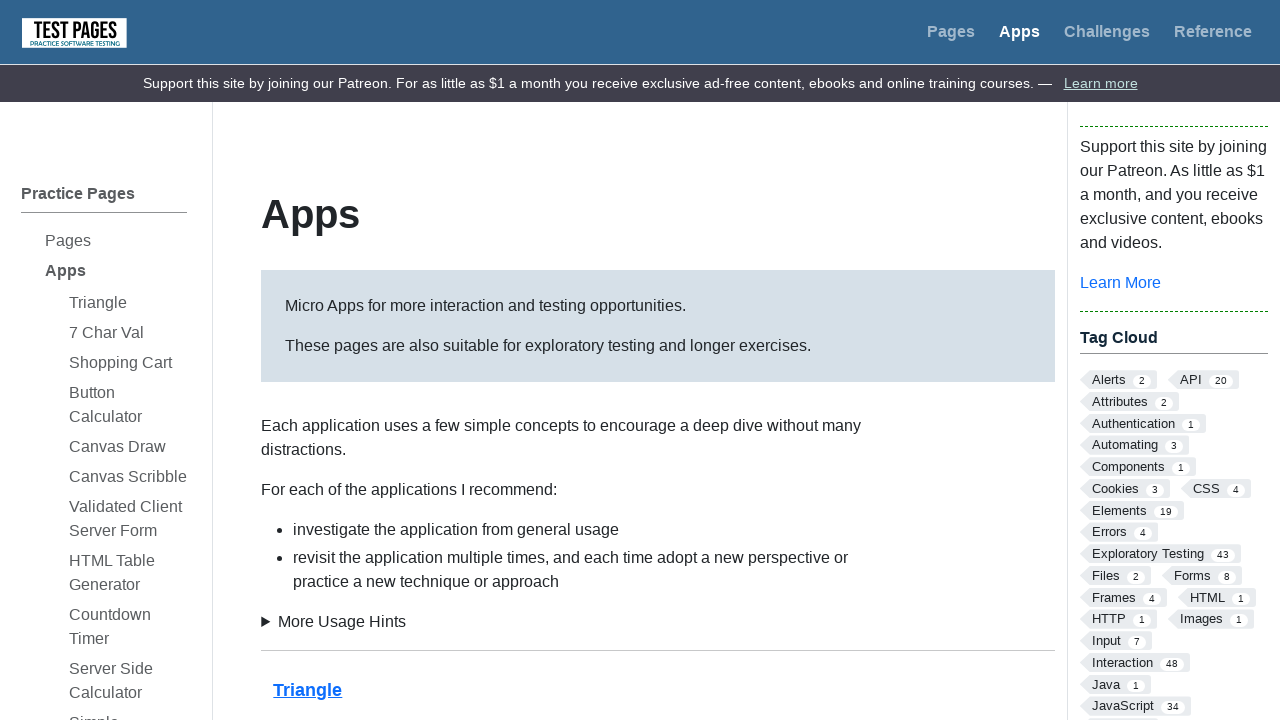

Waited 1000ms for form submission to process
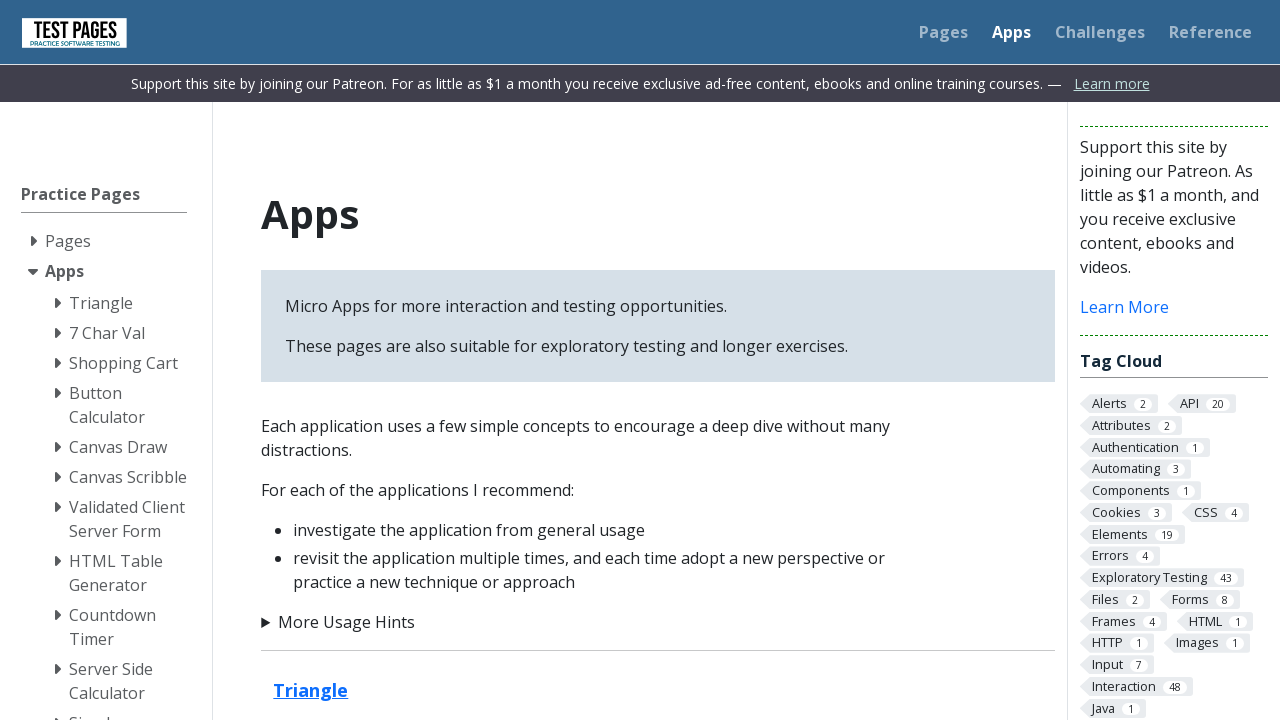

Scrolled page down by 300 pixels
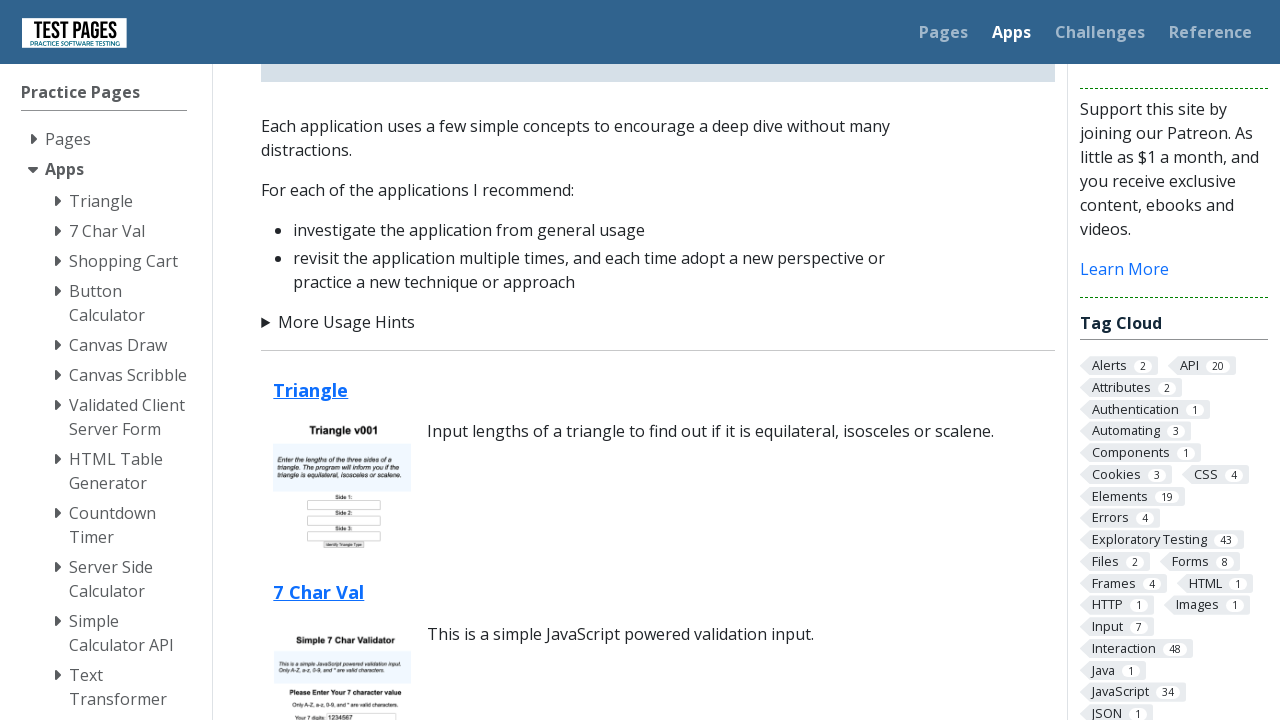

Waited 1000ms after scrolling down
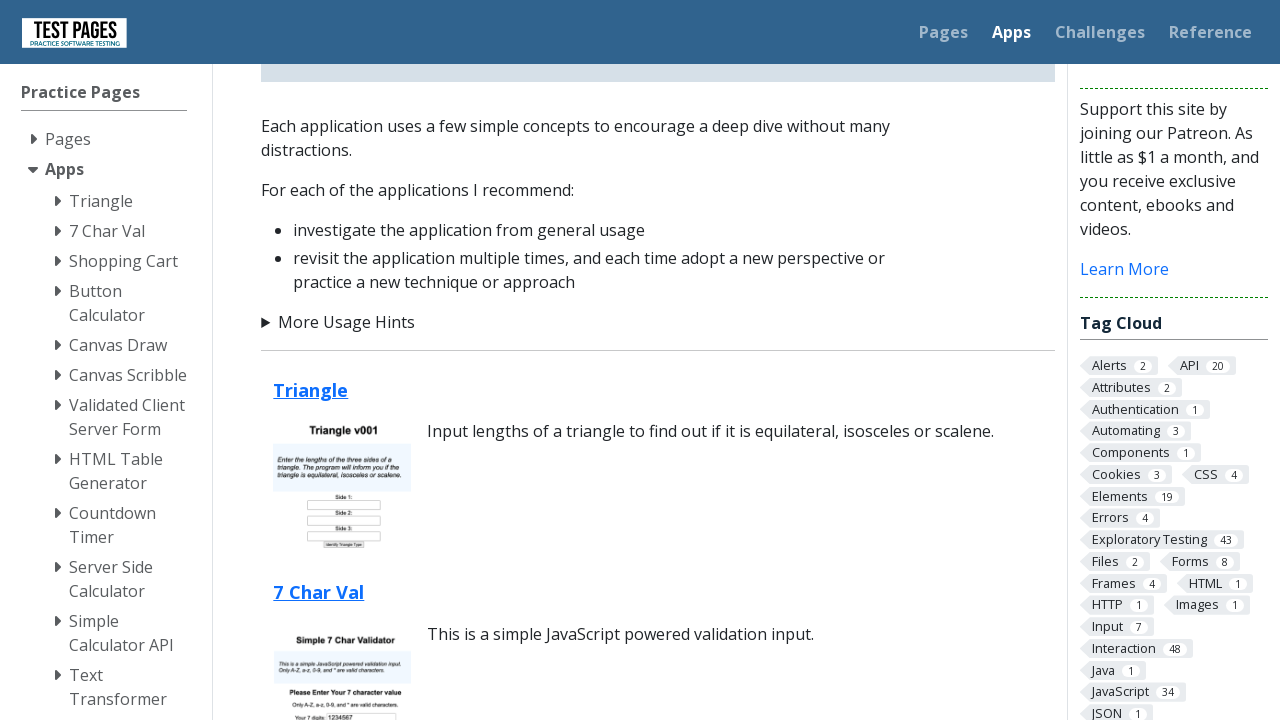

Scrolled page up by 200 pixels
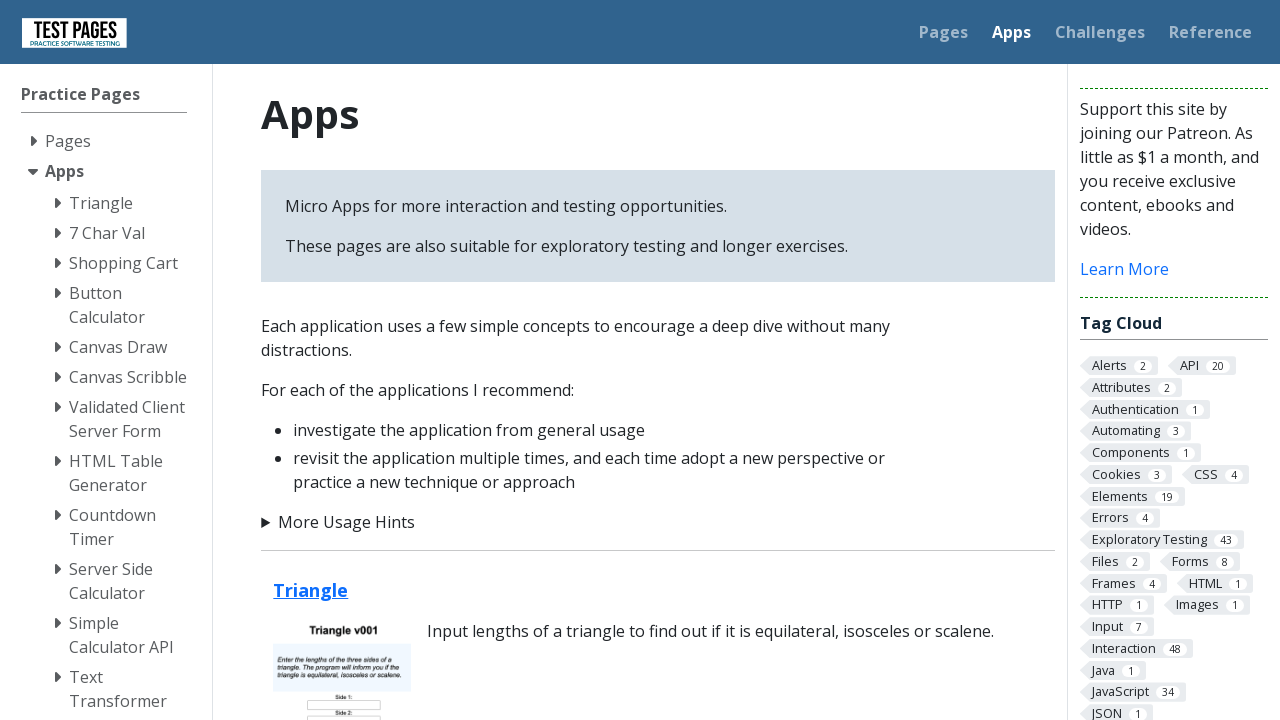

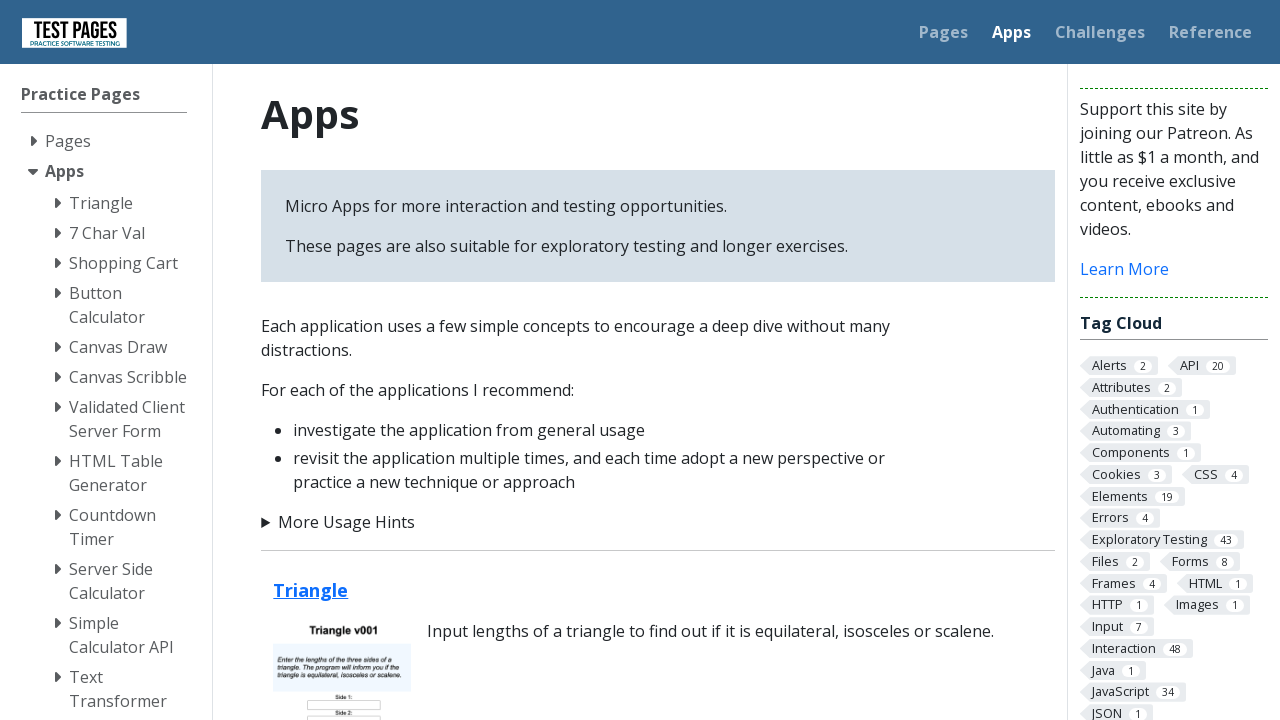